Tests file upload functionality by uploading a file to a form and submitting it

Starting URL: http://cgi-lib.berkeley.edu/ex/fup.html

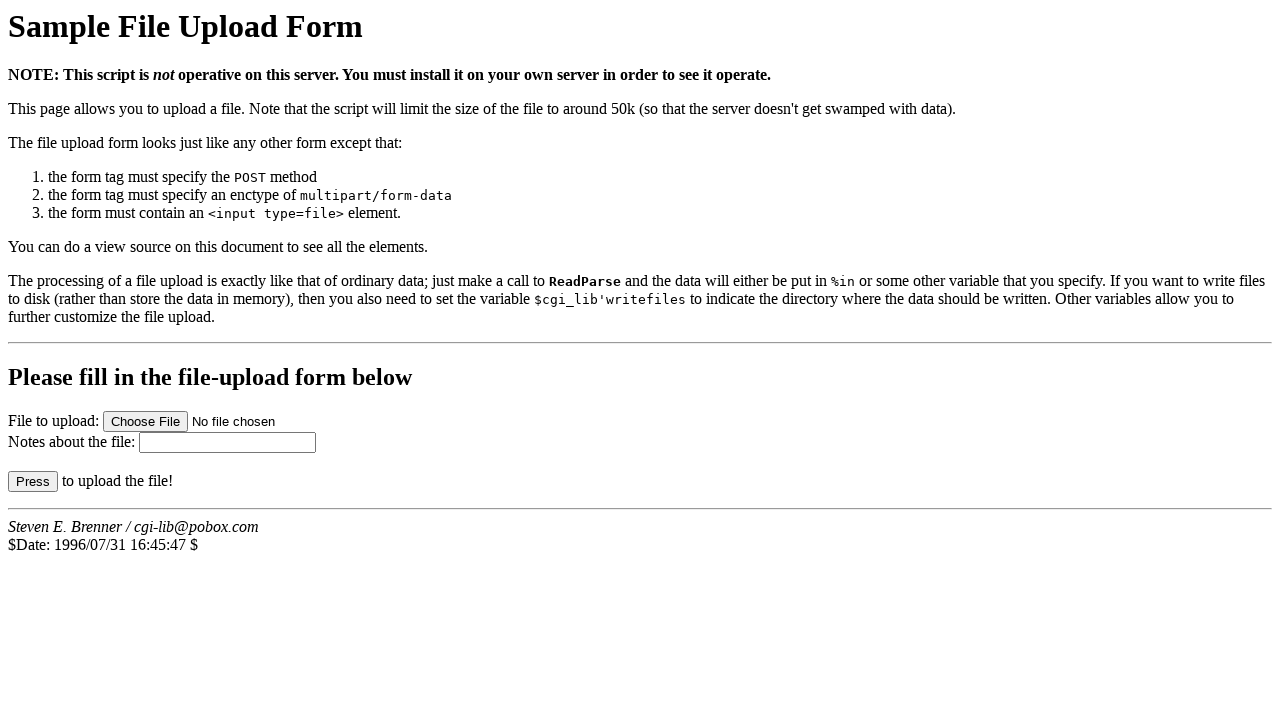

Created temporary test file with content
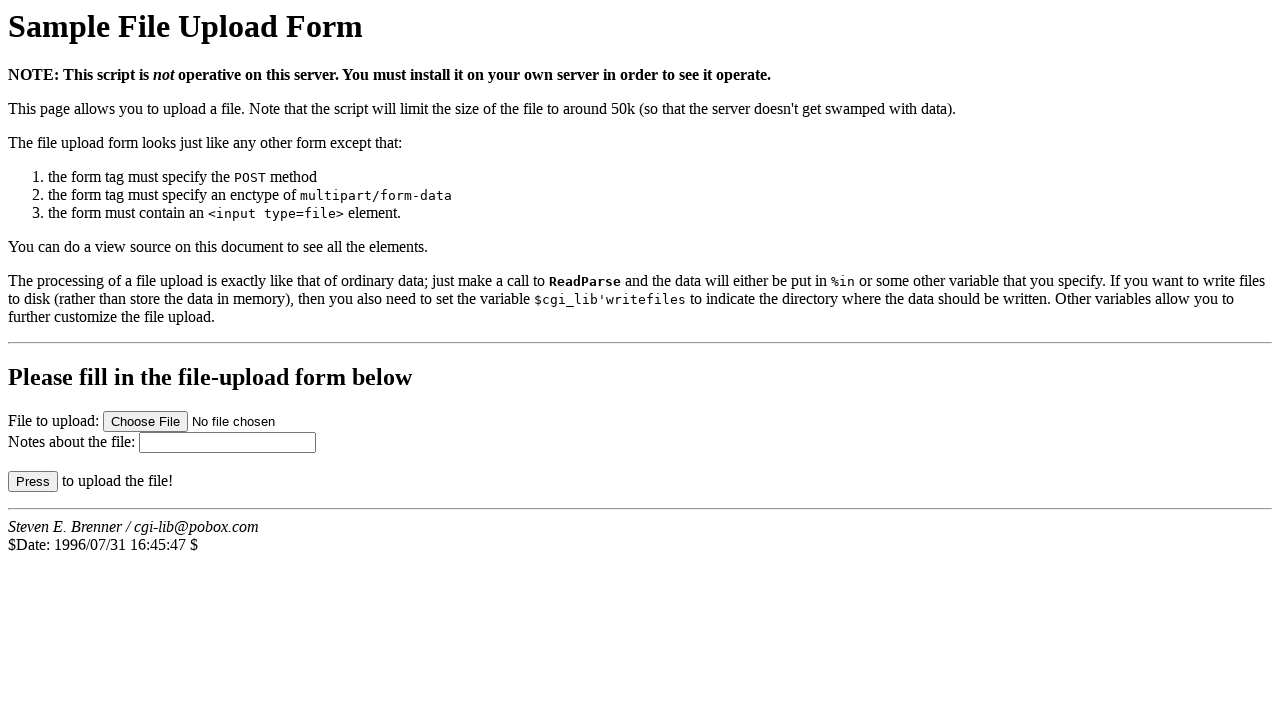

Selected file for upload via file input field
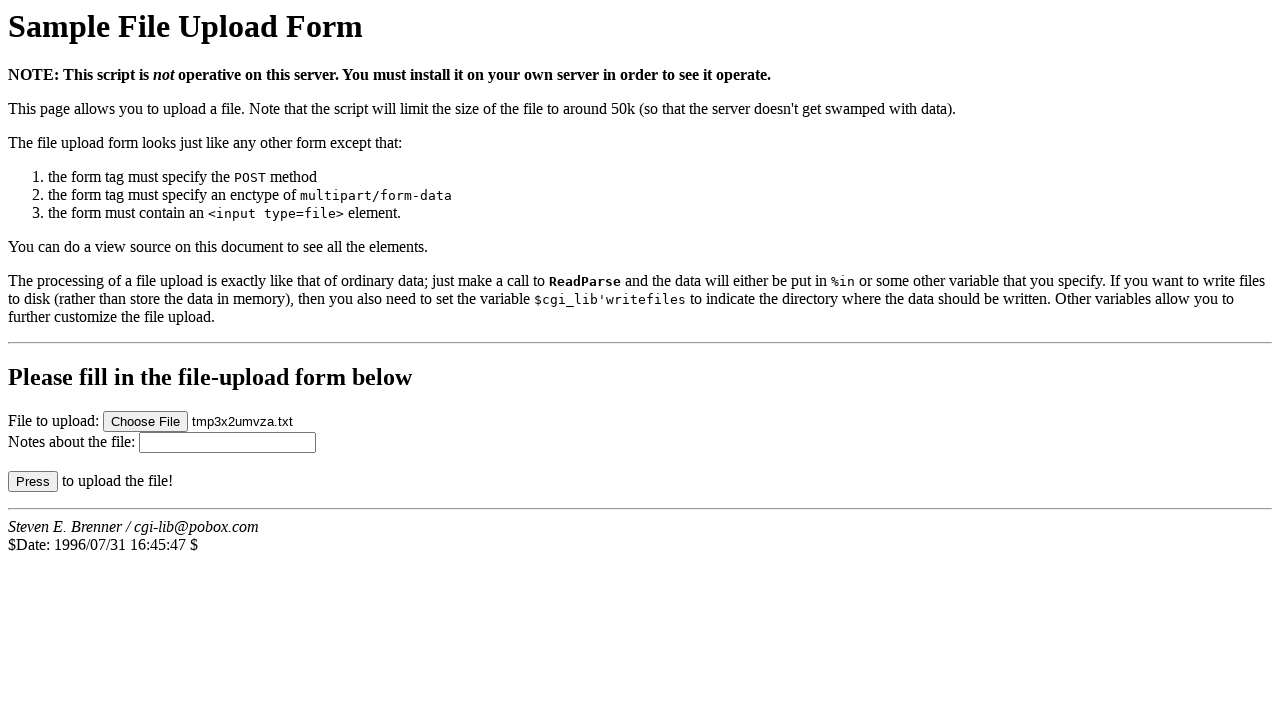

Clicked submit button to upload file at (33, 482) on input[type='submit']
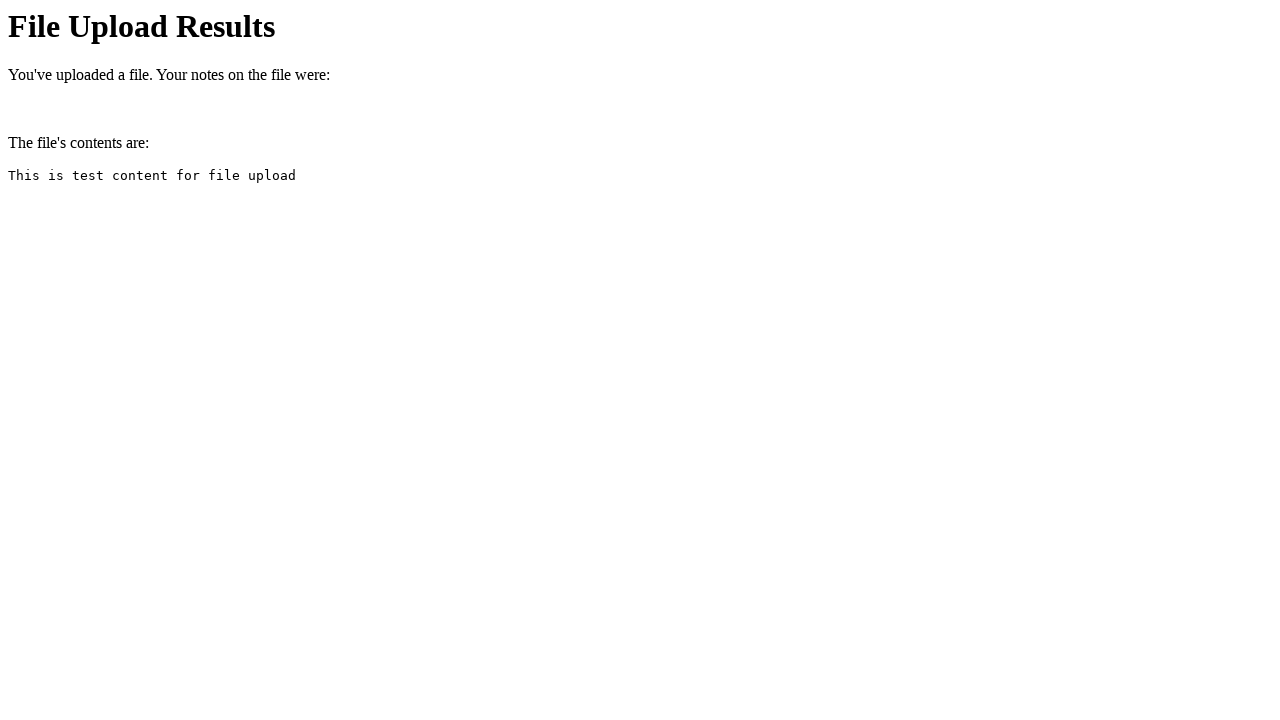

File upload completed and page finished loading
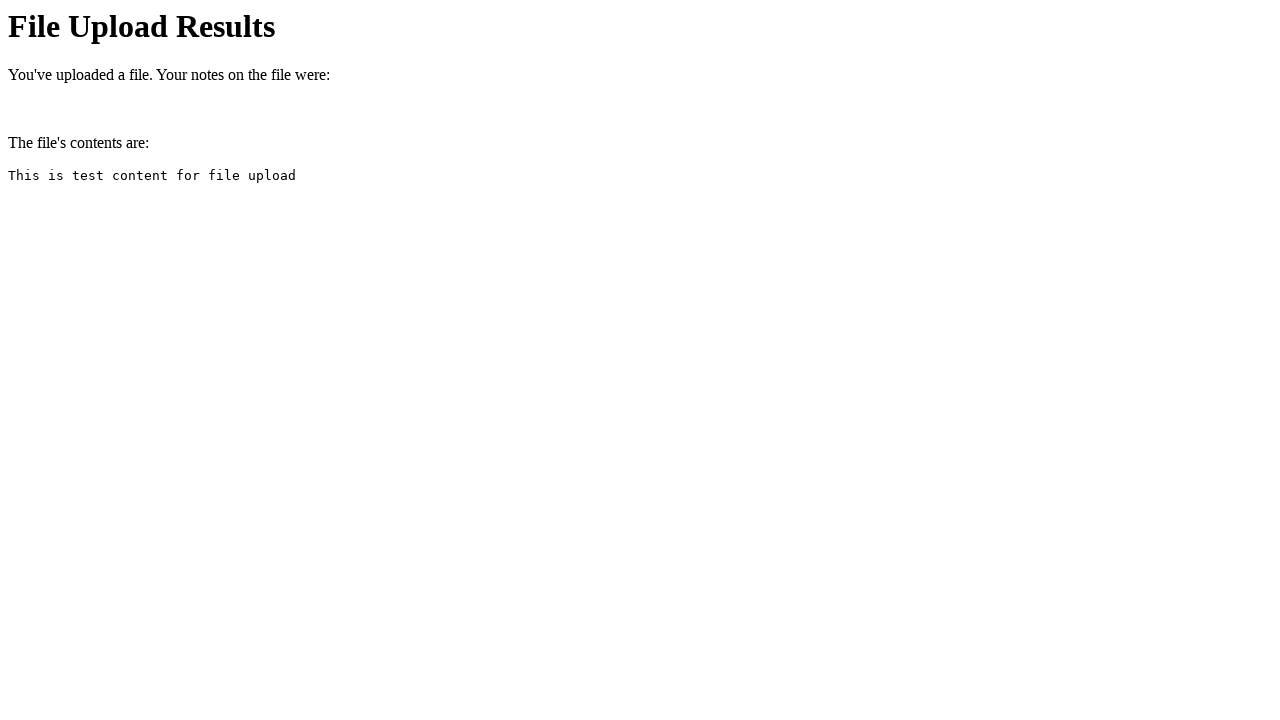

Cleaned up temporary test file
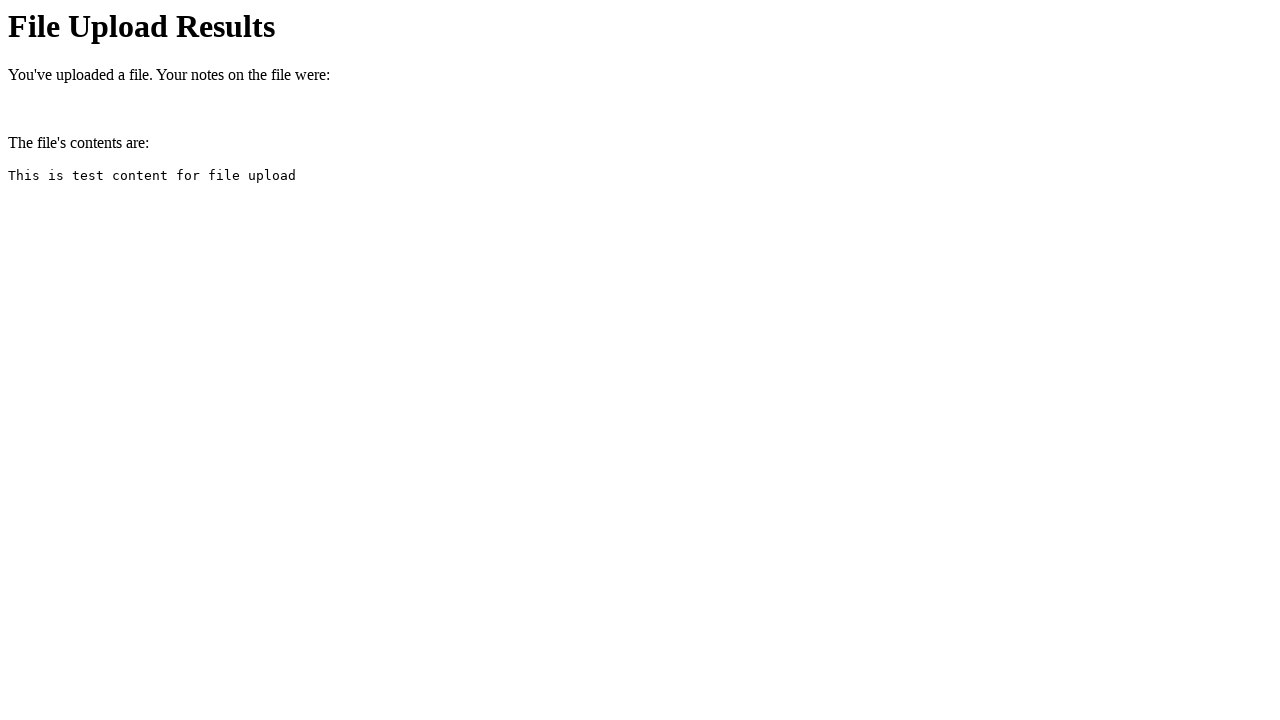

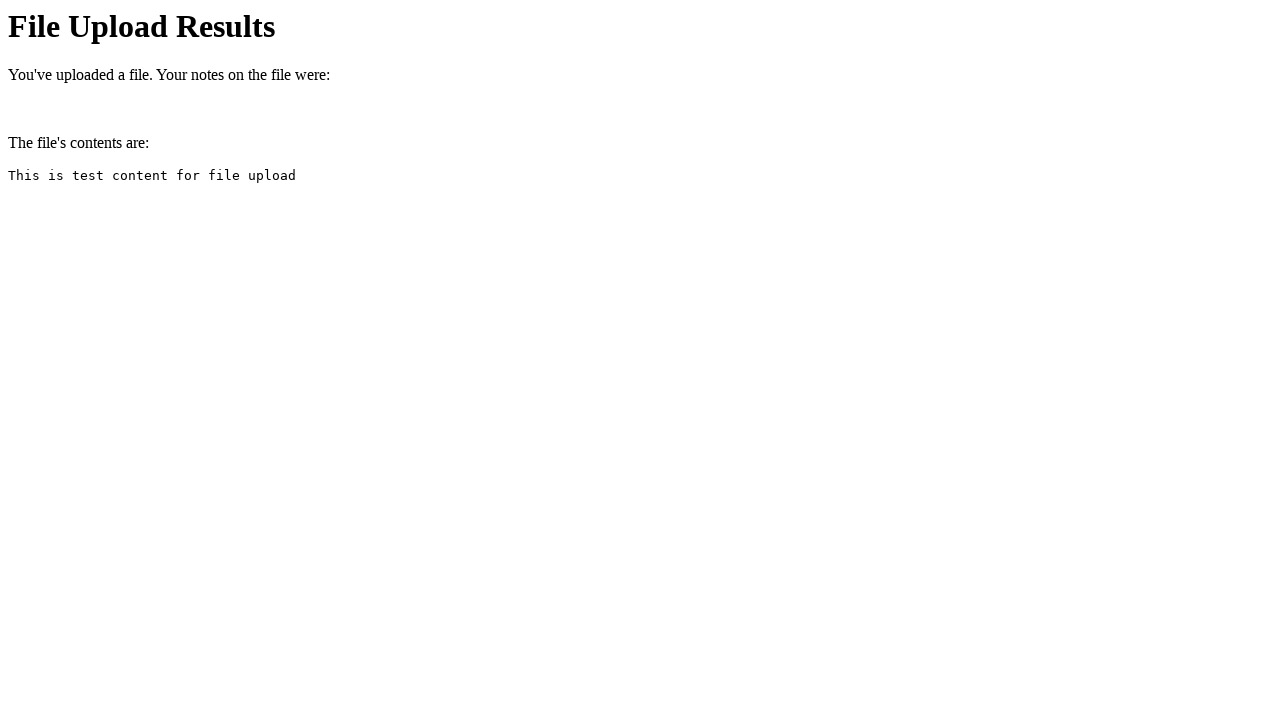